Demonstrates various element finding strategies by navigating through multiple pages on demoqa.com and locating elements using different selectors including name, class, XPath, ID, CSS selector, tag name, link text, and partial link text.

Starting URL: https://demoqa.com

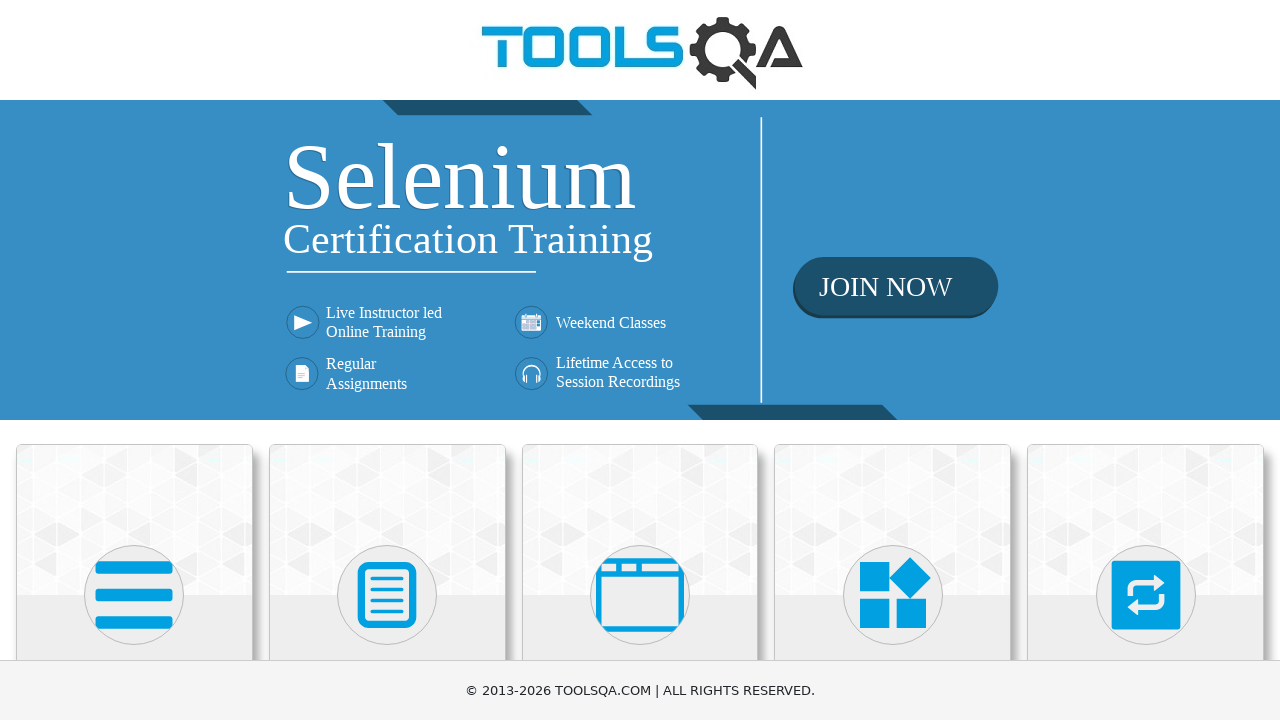

Located viewport meta tag by name attribute
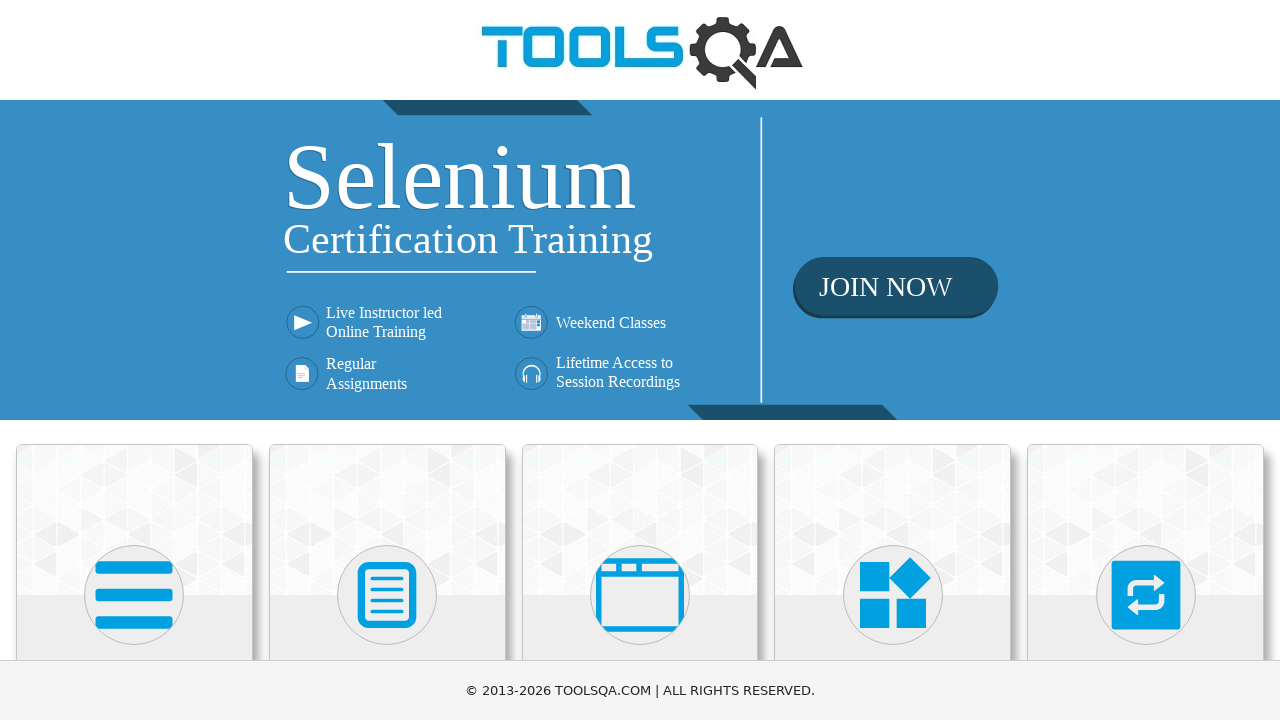

Located category cards element by class name
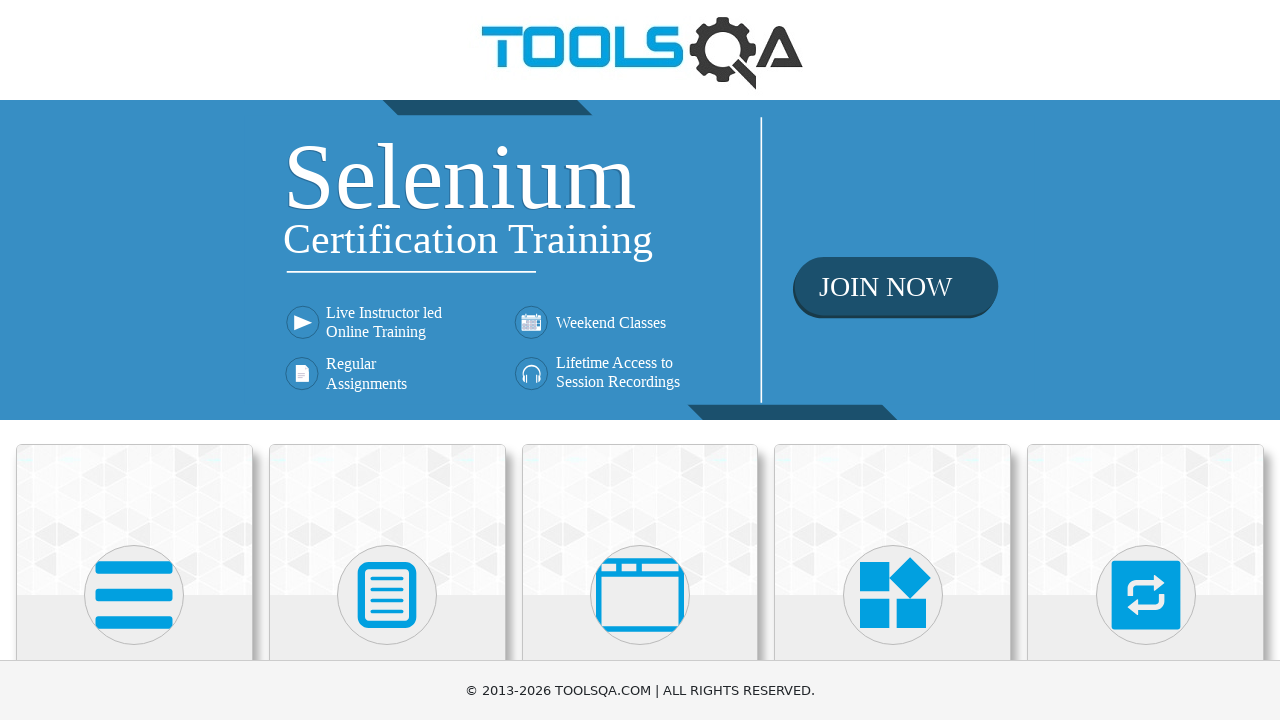

Navigated to text-box page at https://demoqa.com/text-box
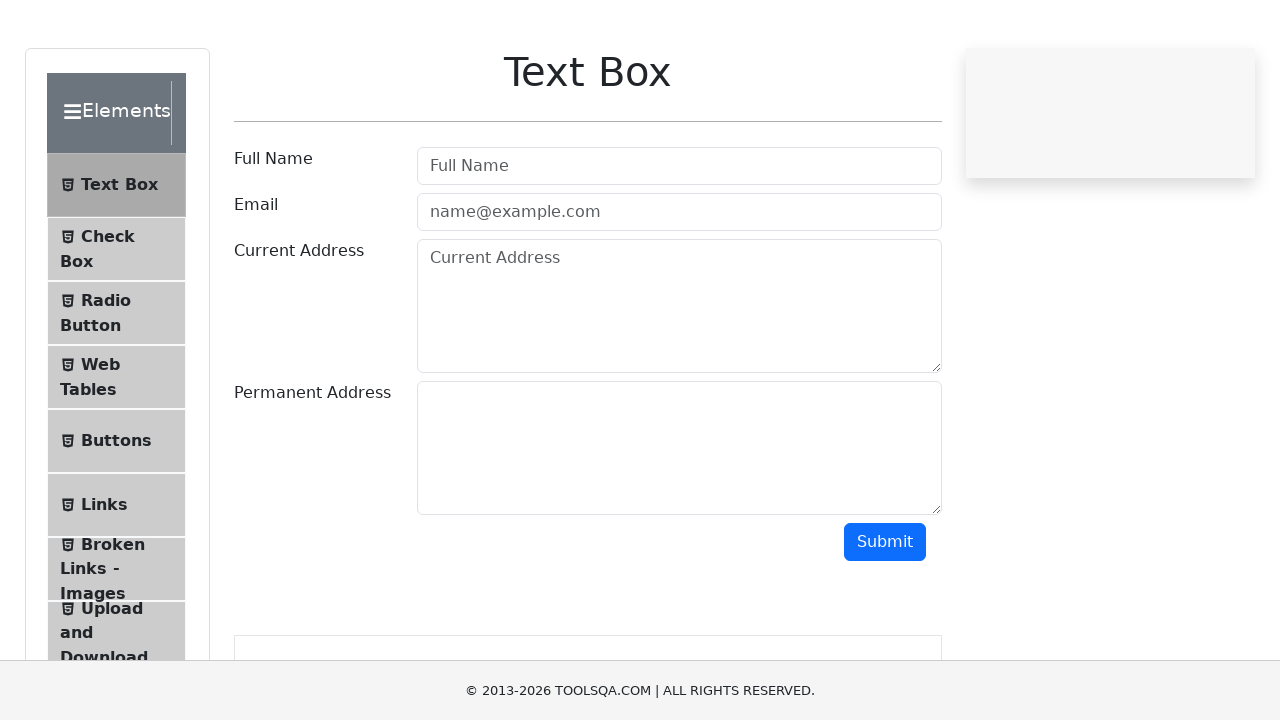

Located userName input field using XPath selector
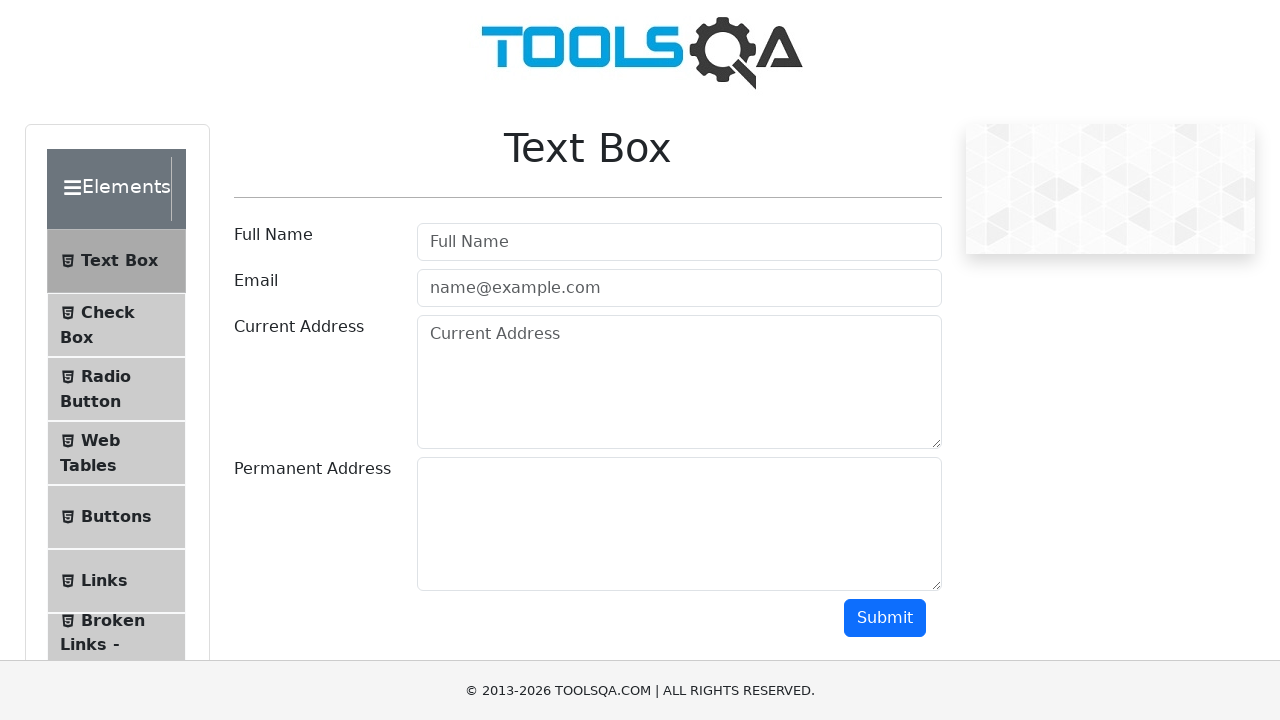

Located userName input field by ID selector
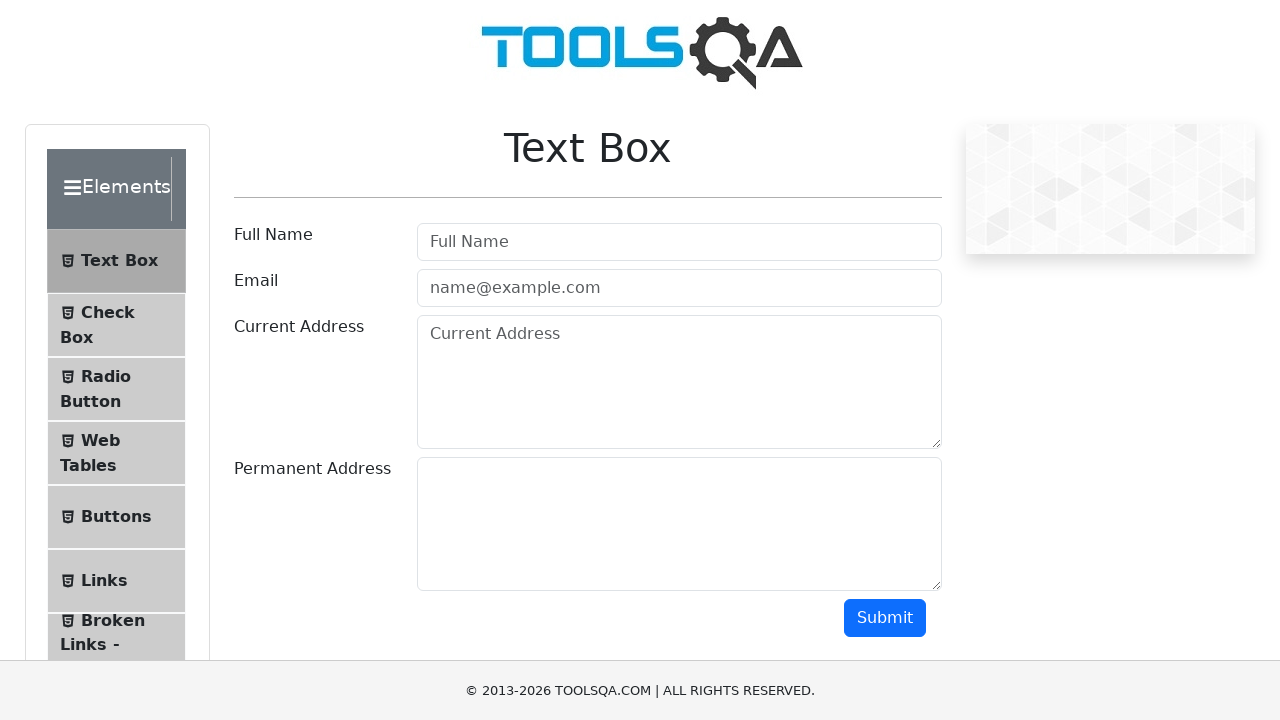

Located userName input field using CSS attribute selector
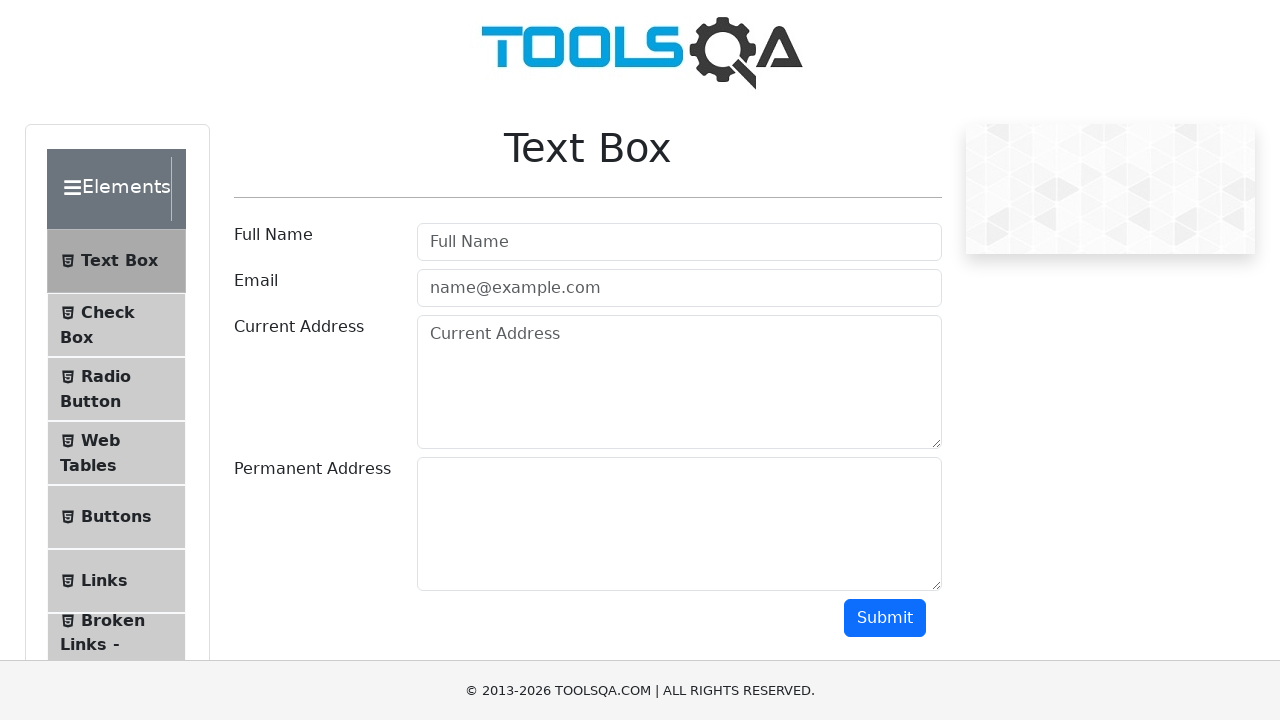

Located userName input field using CSS type and ID selector
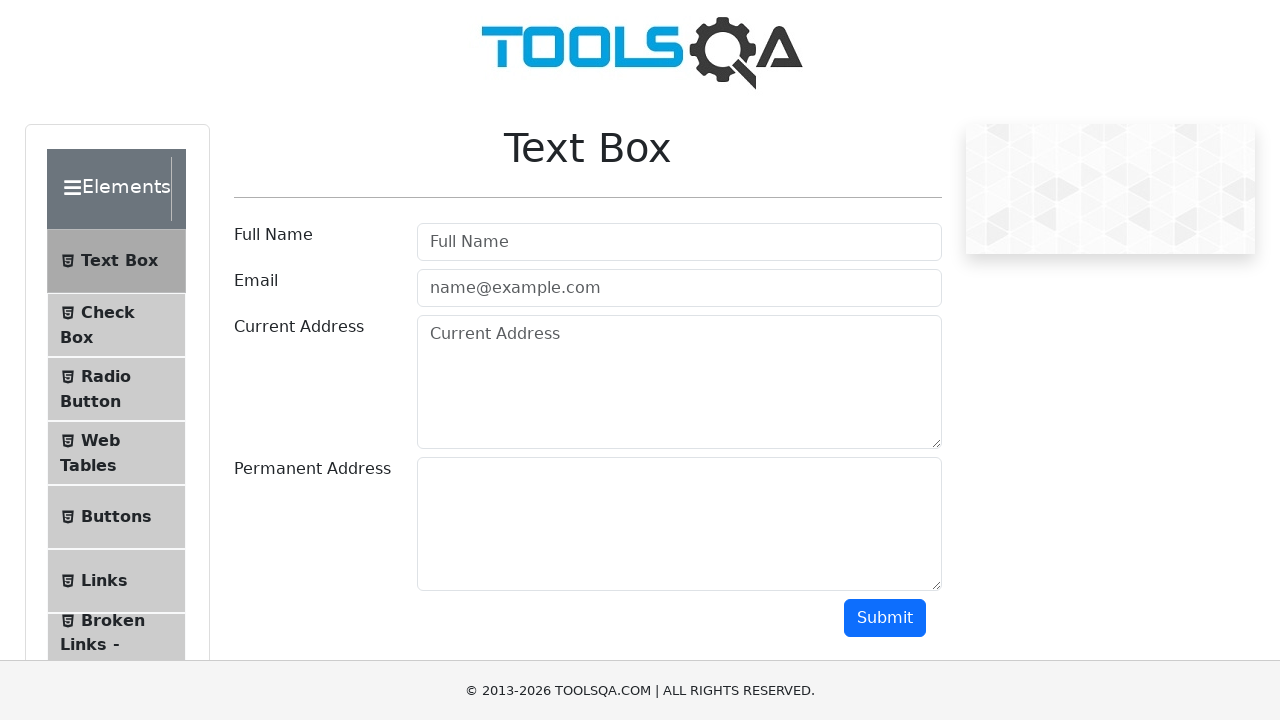

Navigated to buttons page at https://demoqa.com/buttons
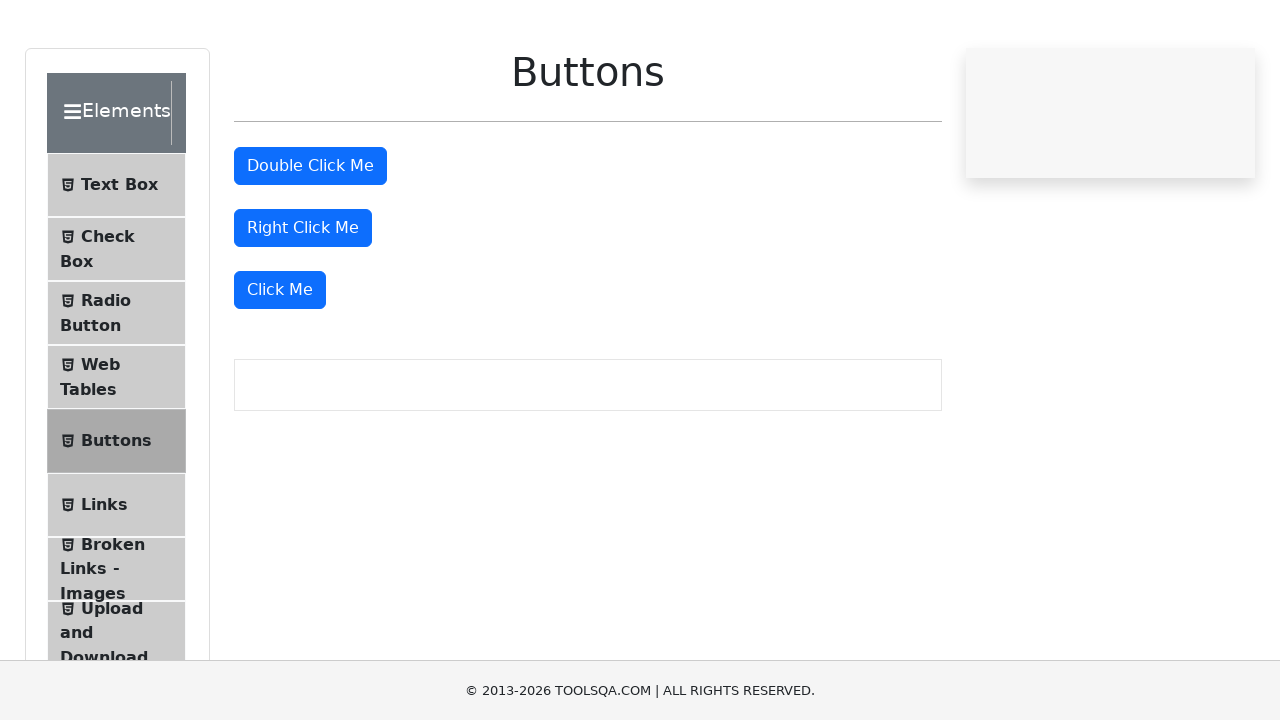

Located first button element by tag name
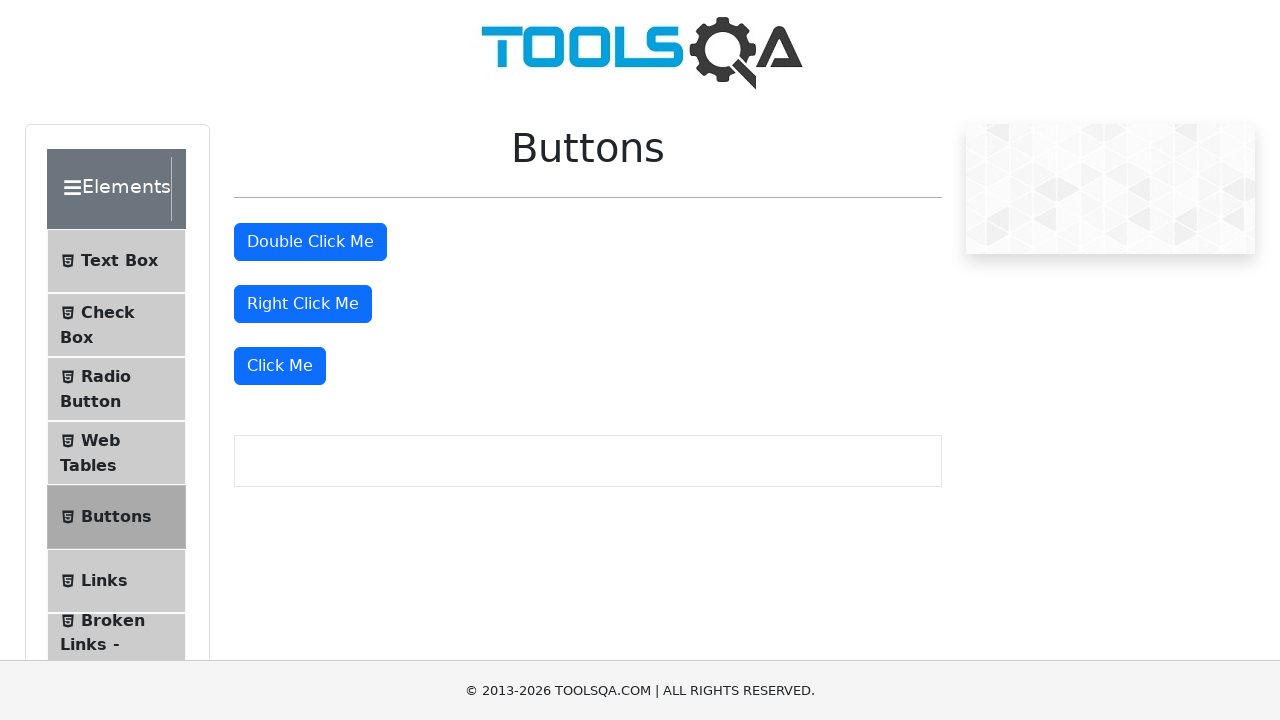

Navigated to links page at https://demoqa.com/links
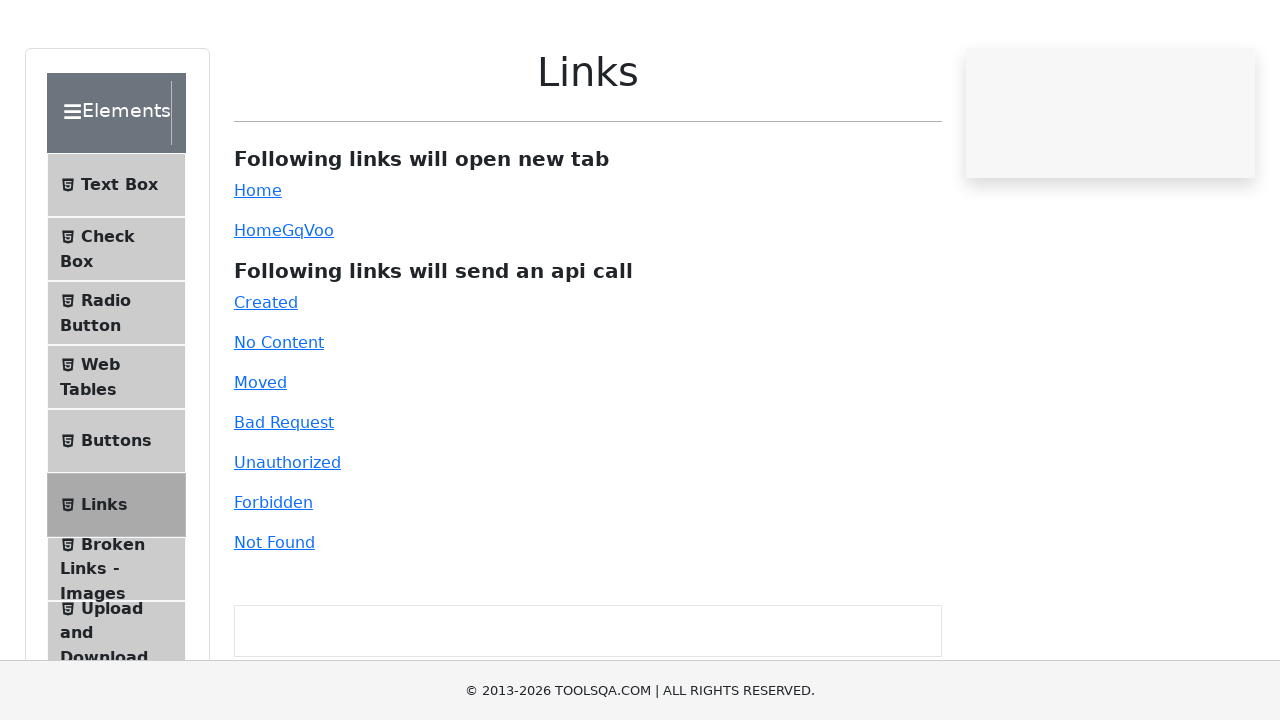

Located Home link using exact link text selector
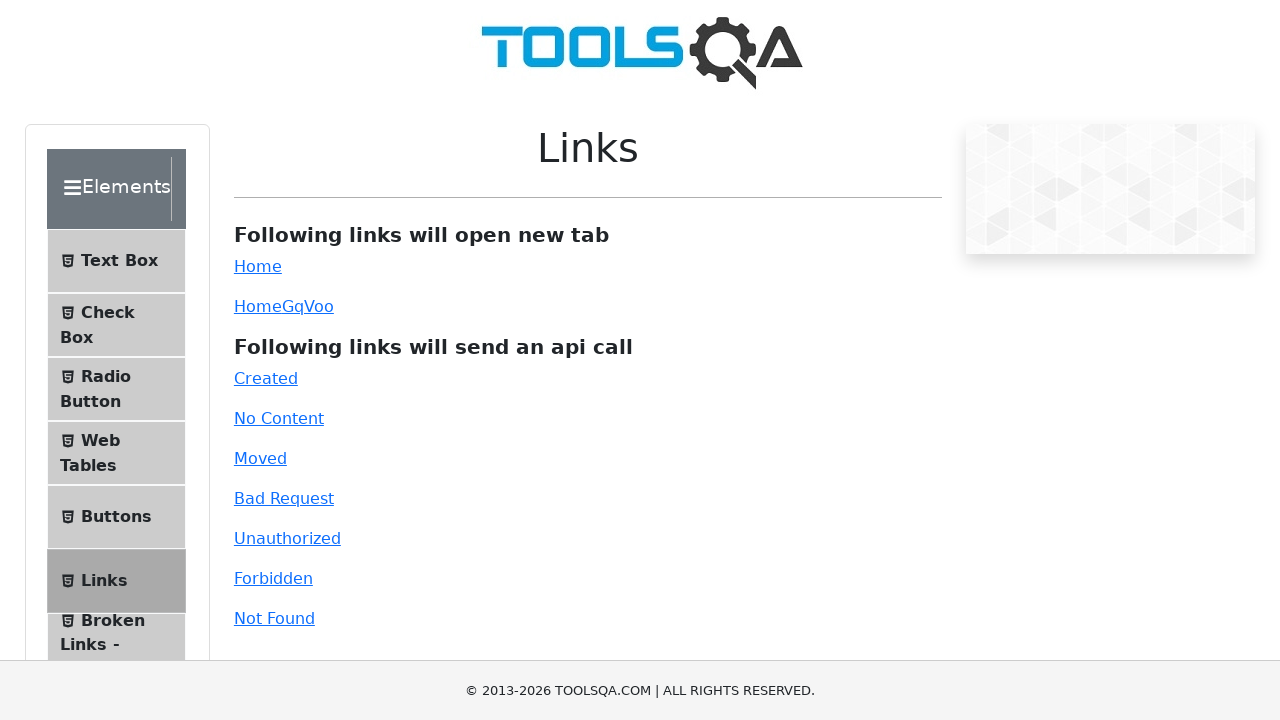

Located link containing 'Content' text using partial link text selector
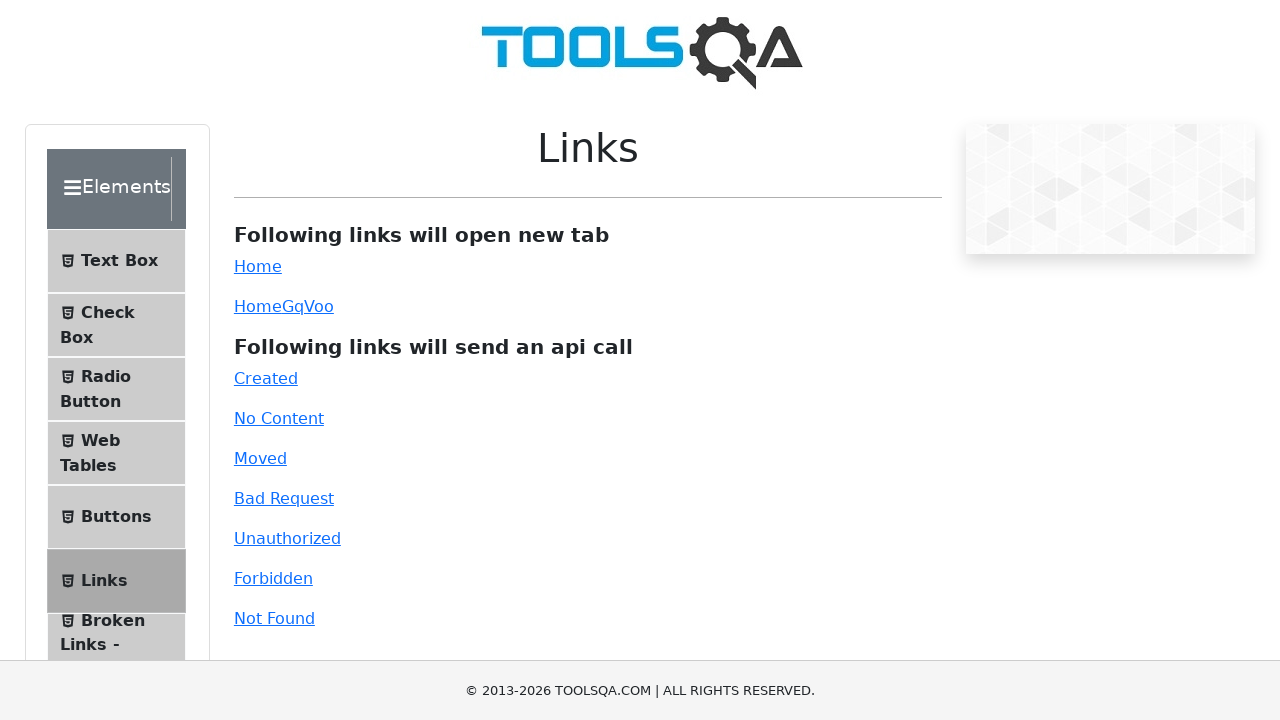

Waited for page to reach networkidle load state
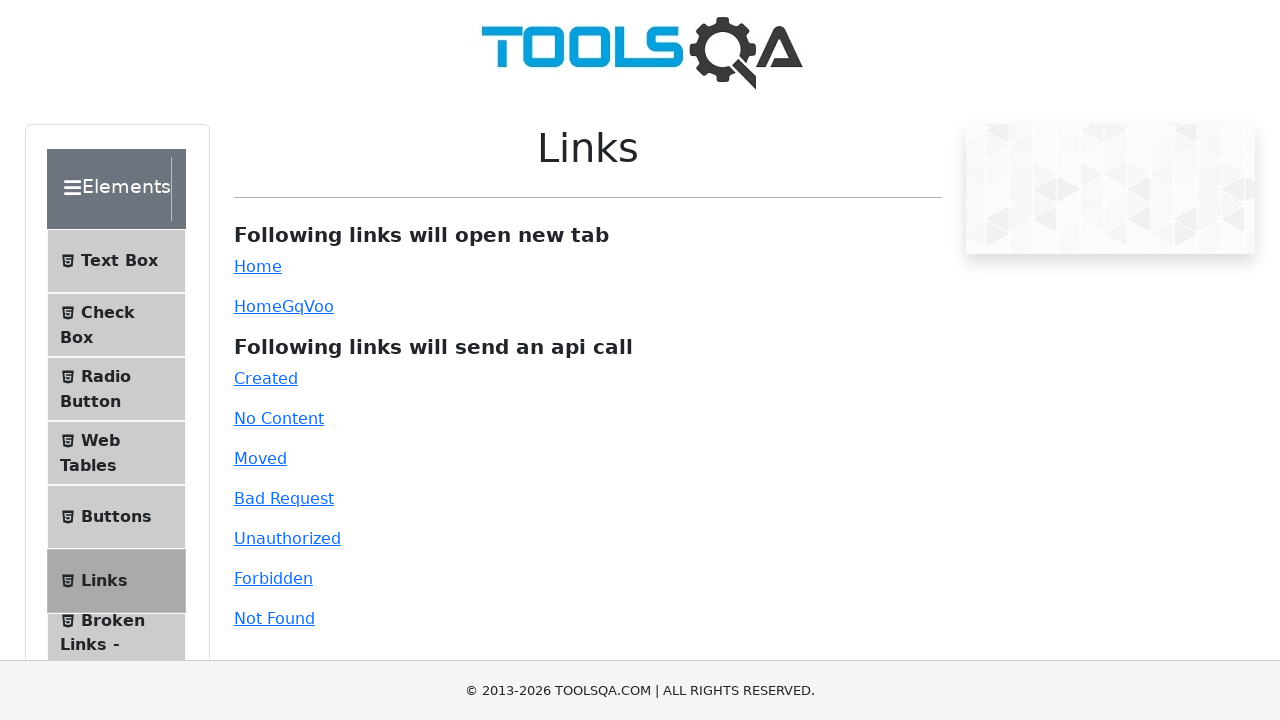

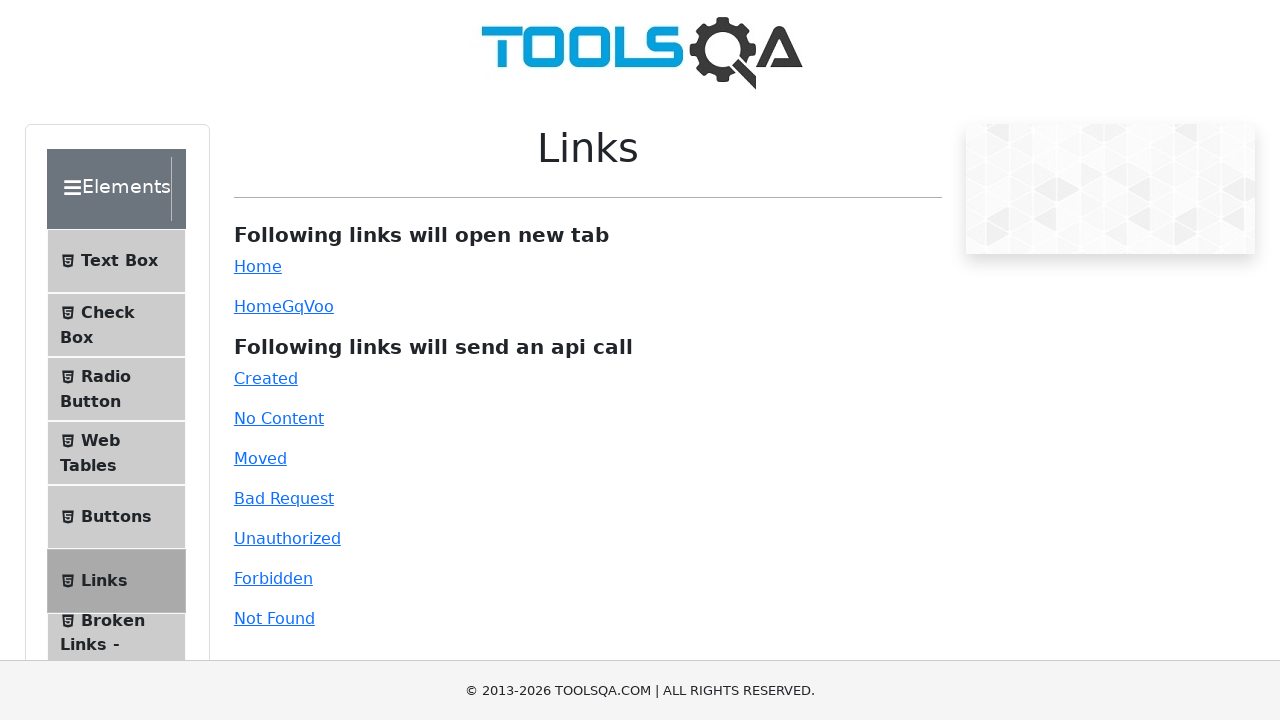